Tests working with multiple browser windows using an alternative approach - stores the first window handle before clicking, then finds the new window by comparing handles after the click.

Starting URL: https://the-internet.herokuapp.com/windows

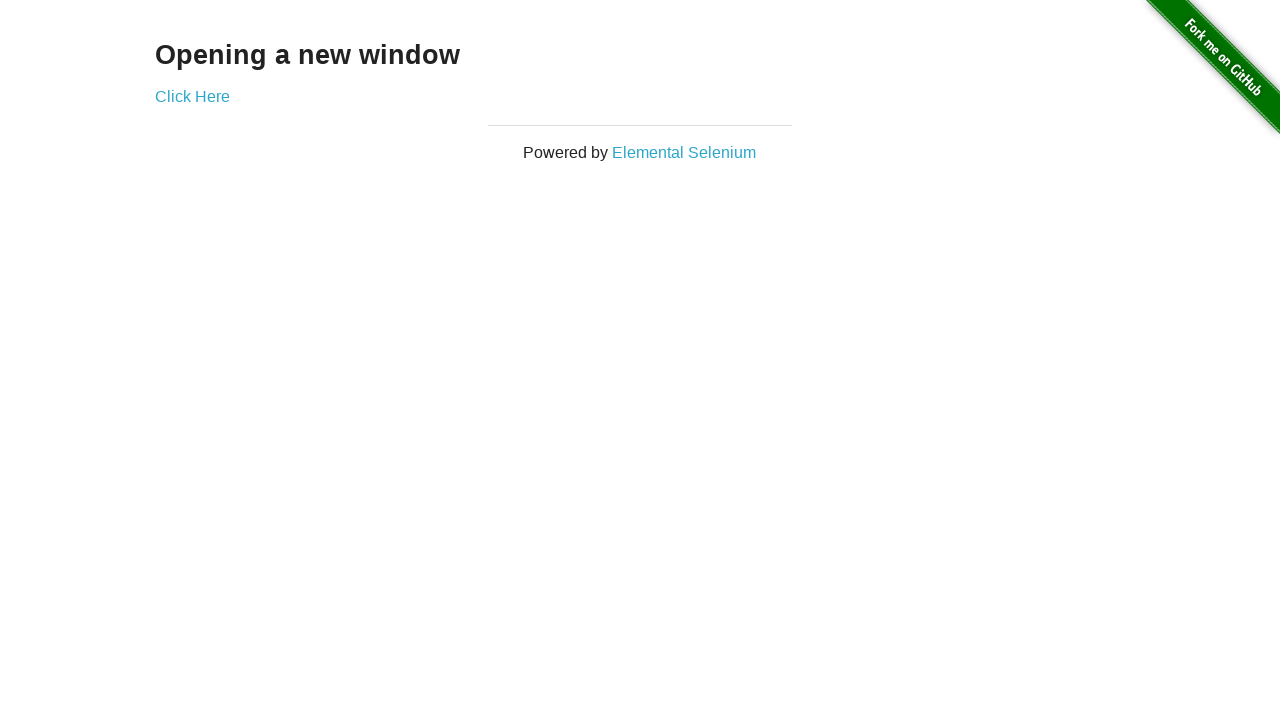

Stored reference to original page
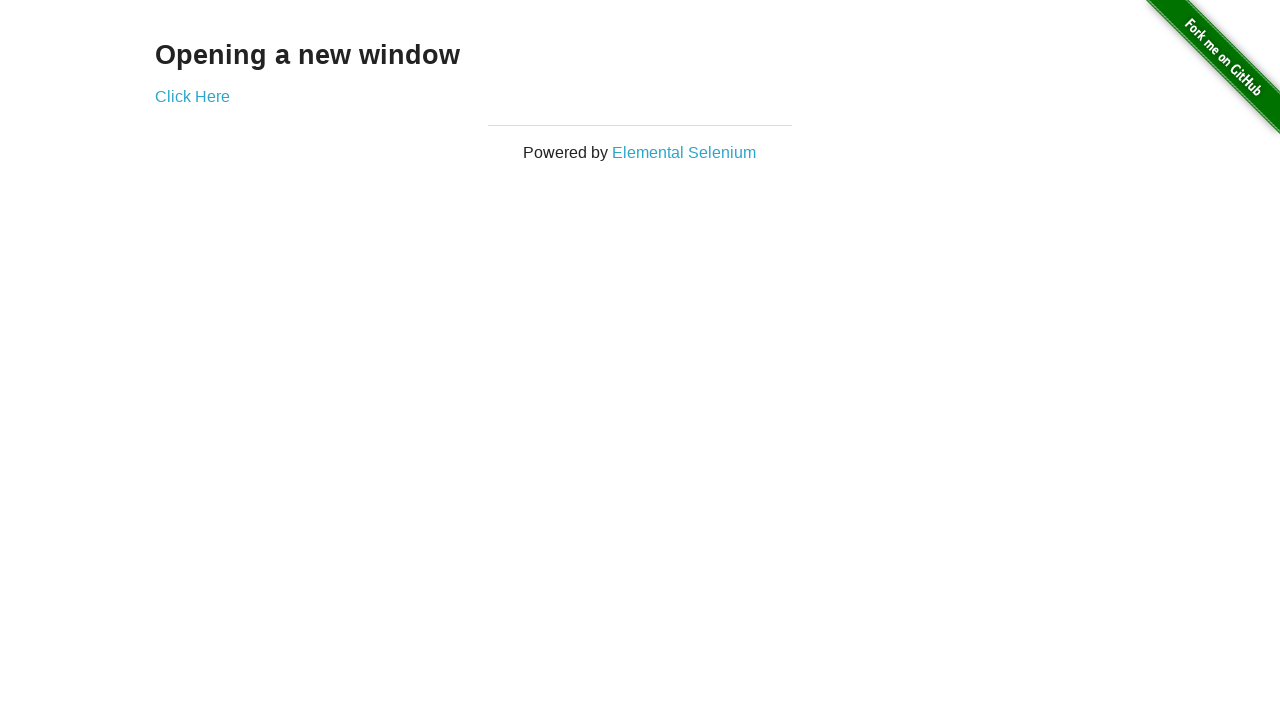

Clicked link to open new window and new page was detected at (192, 96) on .example a
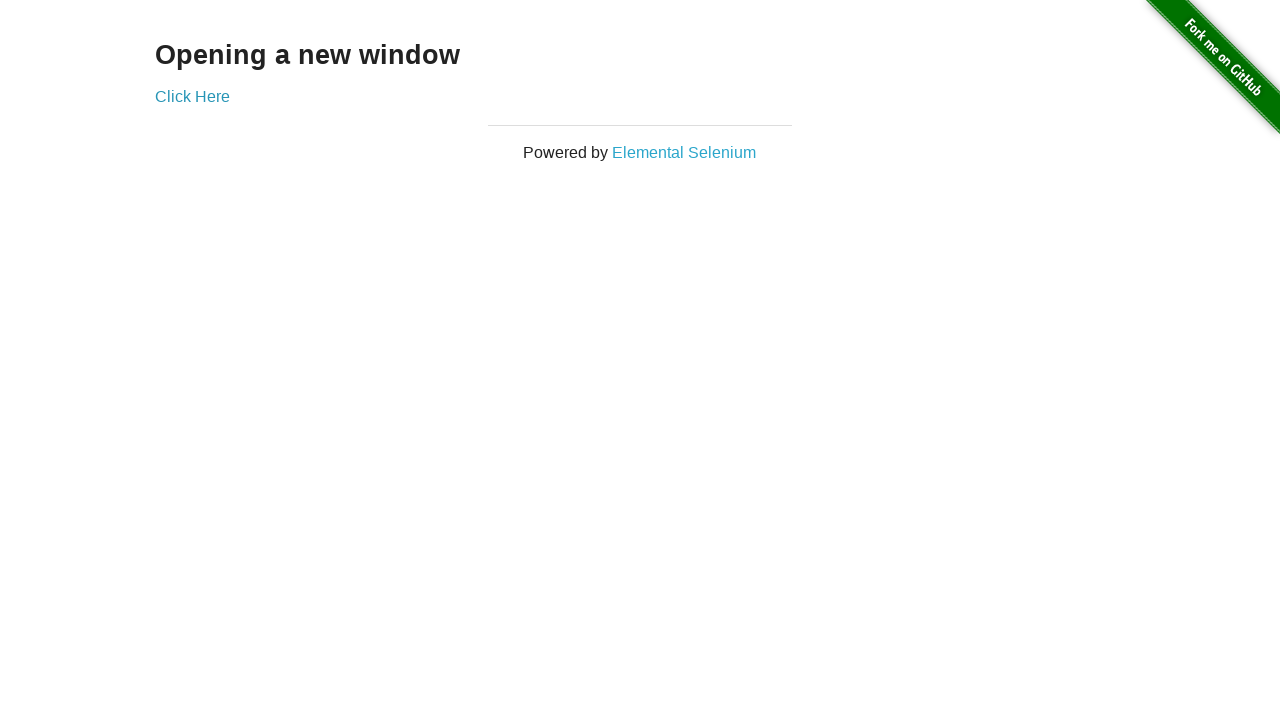

Captured new page object from expected page
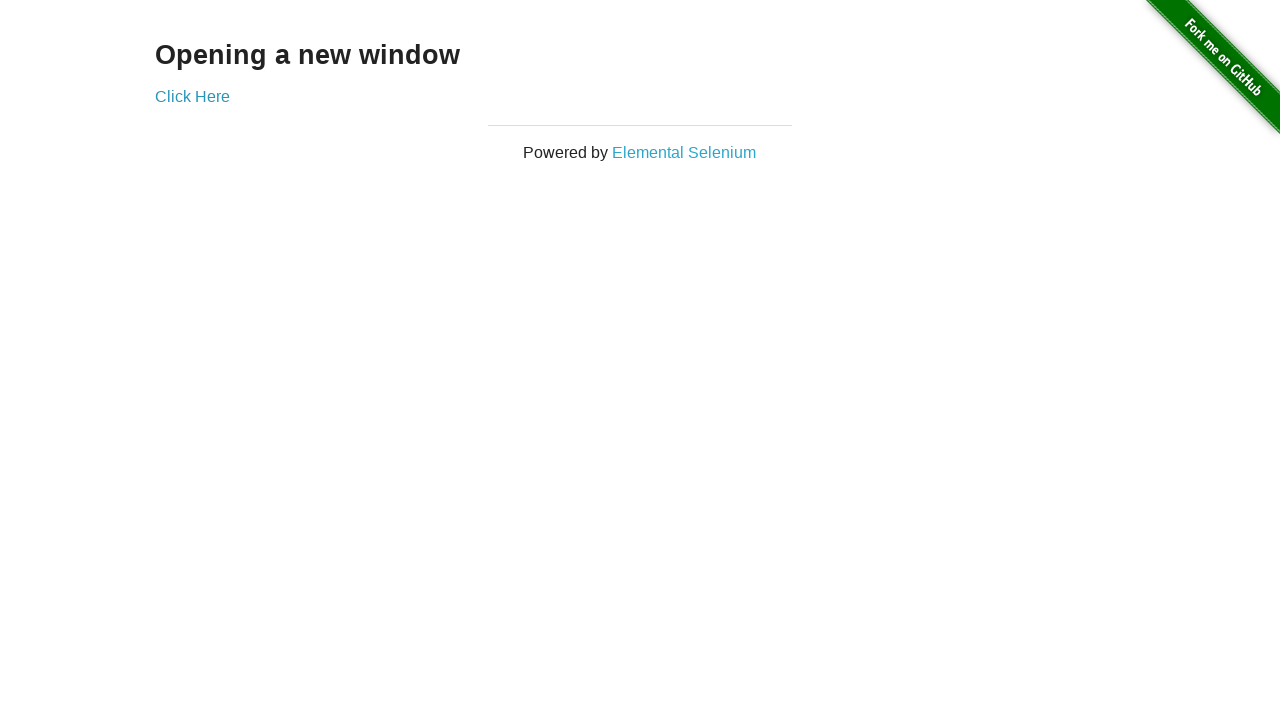

New page finished loading
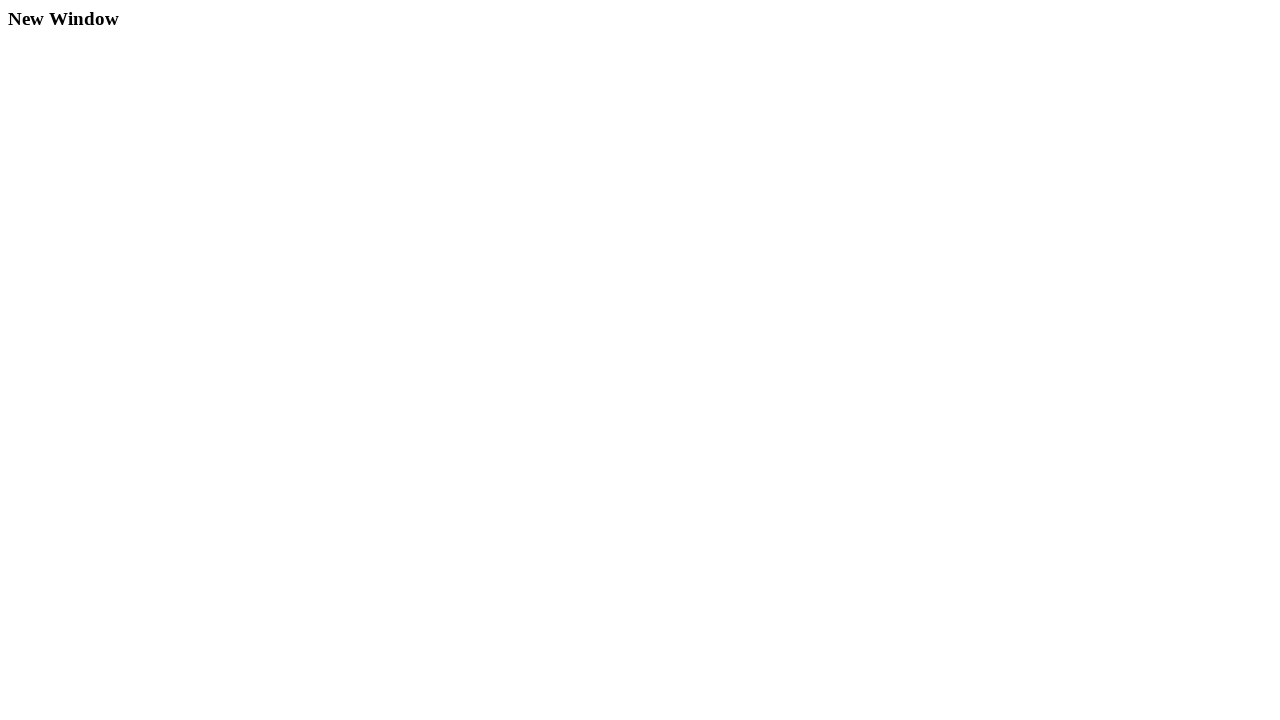

Verified original page title is 'The Internet'
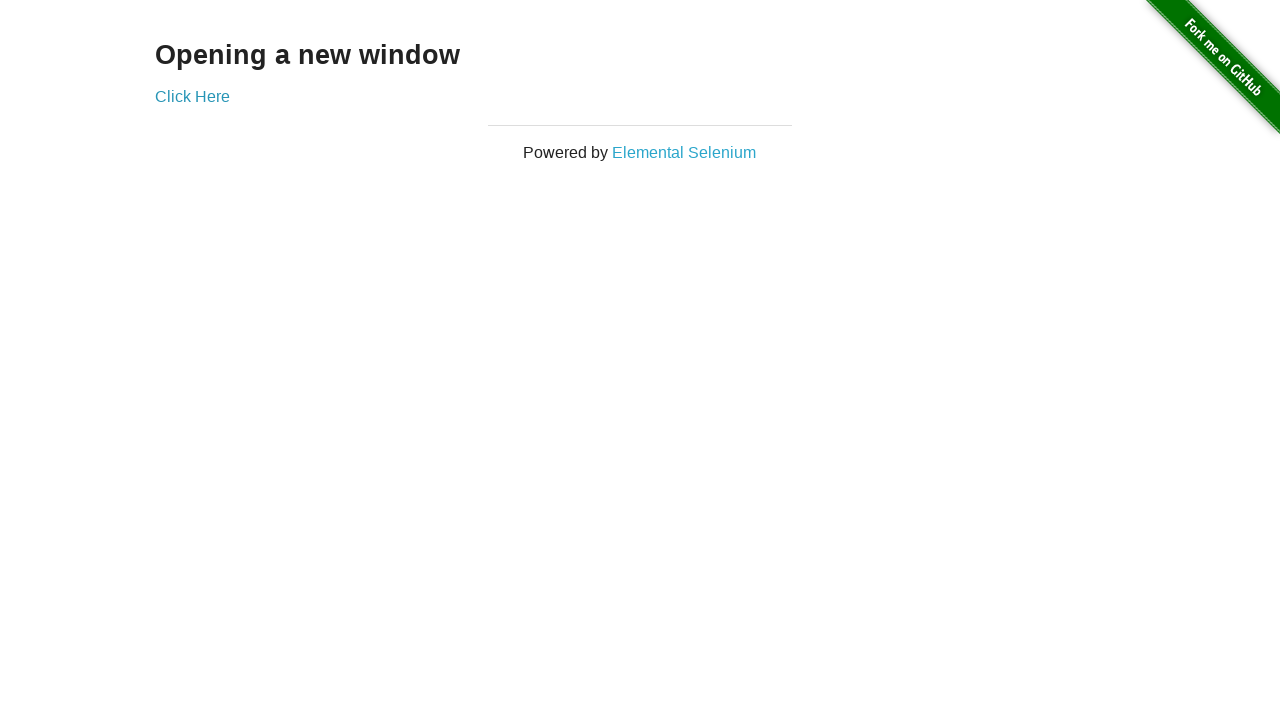

New page title became available
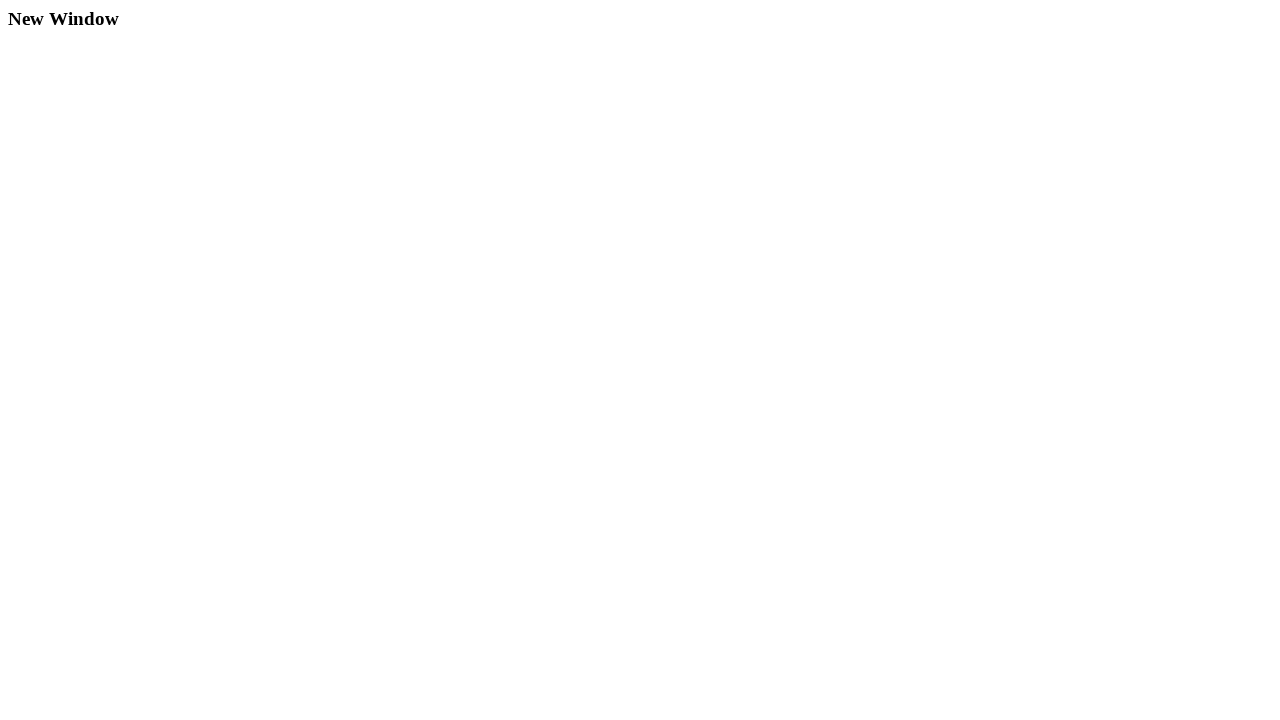

Verified new page title is 'New Window'
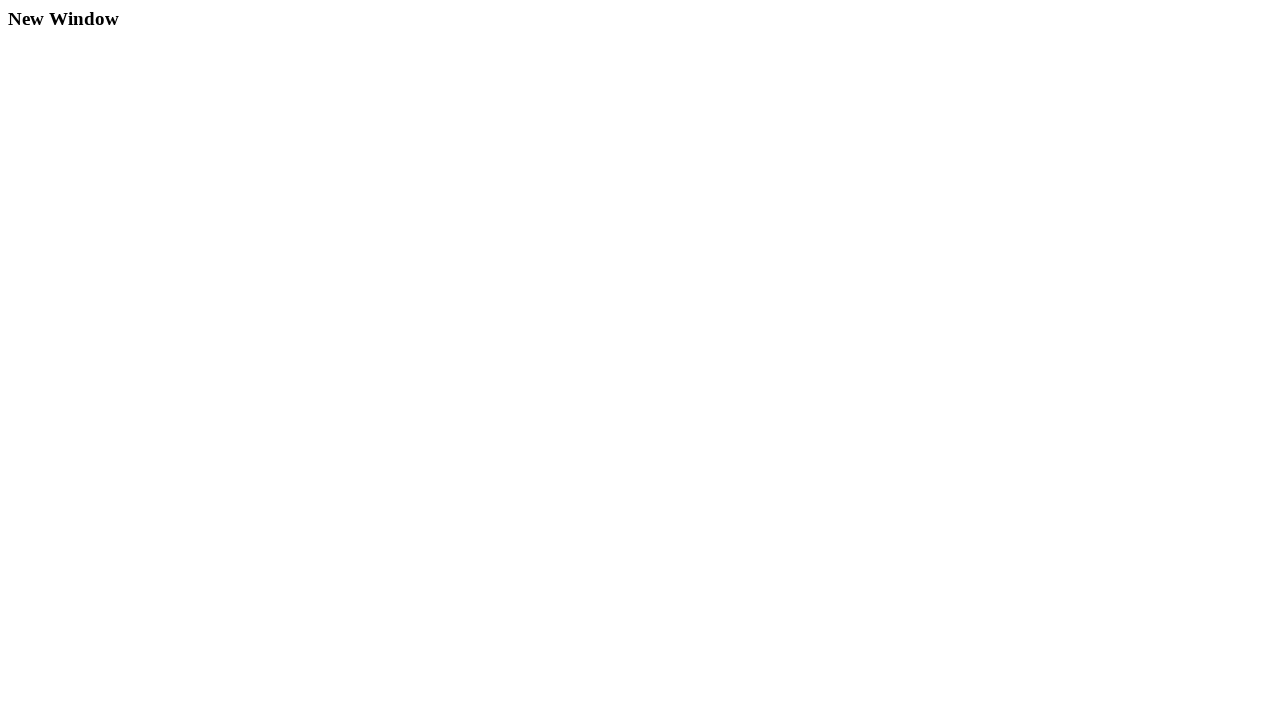

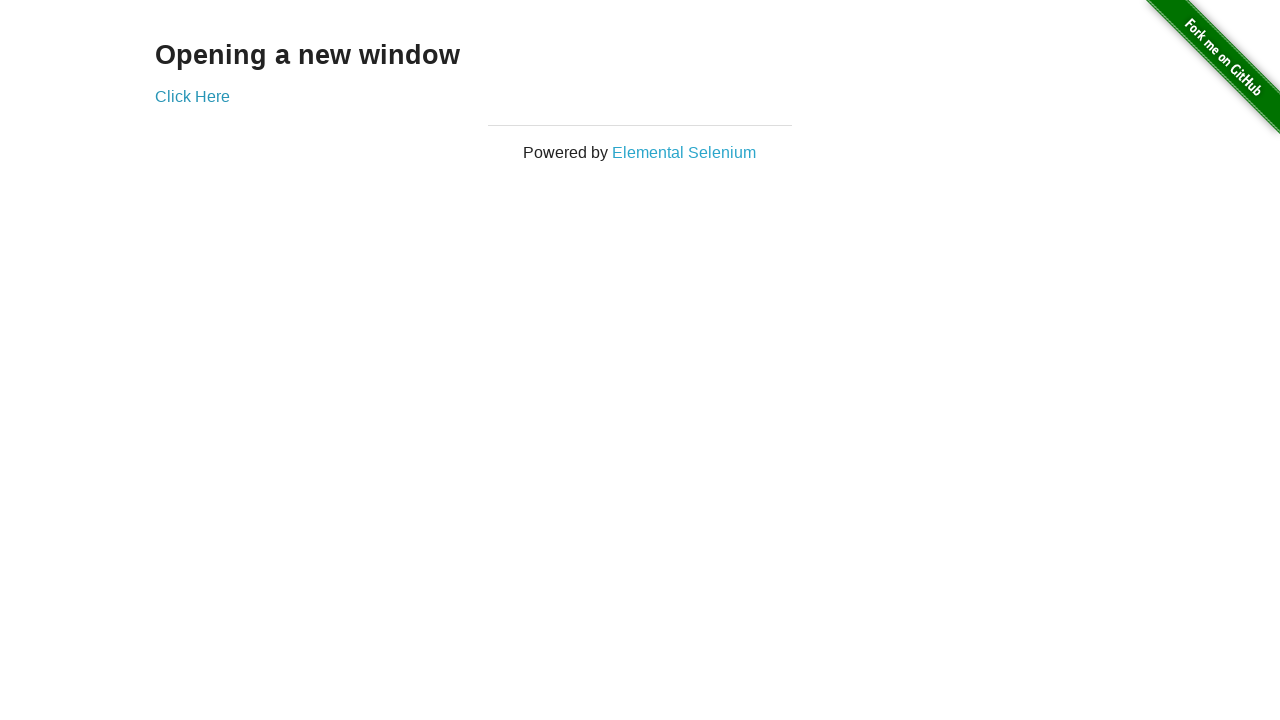